Tests drag and drop functionality by dragging the "Drag me" element onto the "Drop here" target area and verifying the text changes to "Dropped!"

Starting URL: https://demoqa.com/droppable

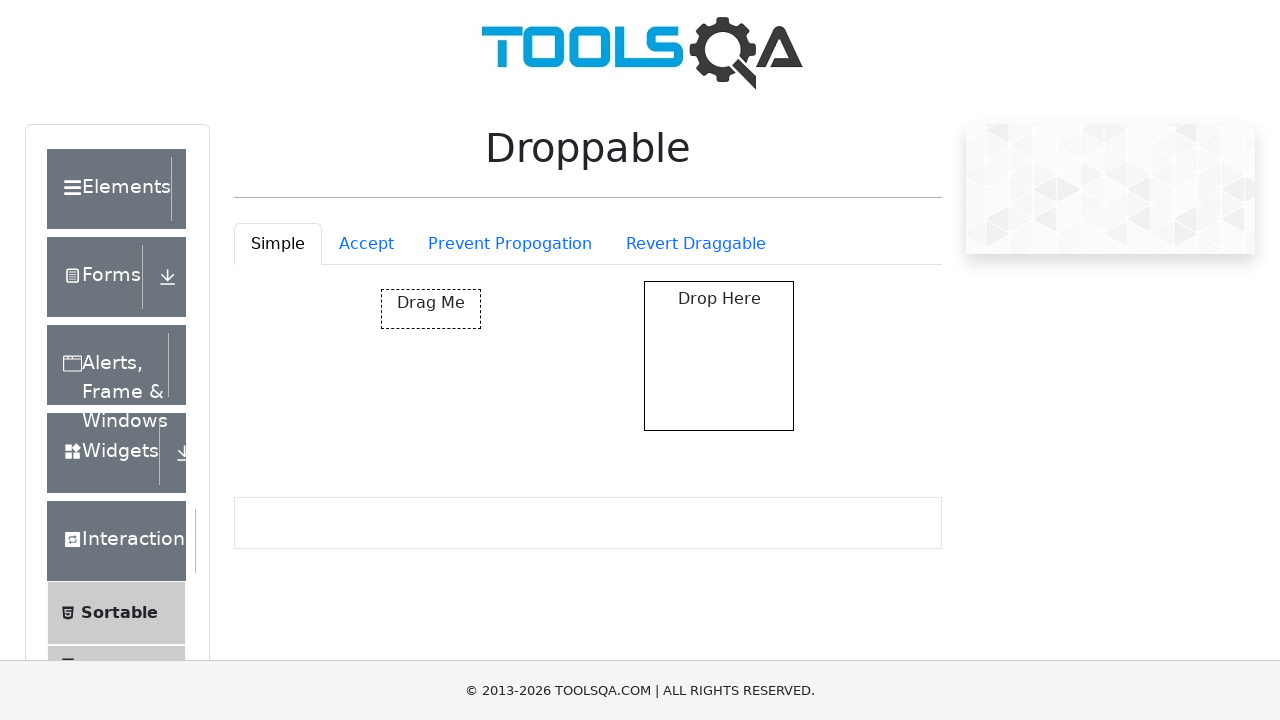

Navigated to DemoQA droppable test page
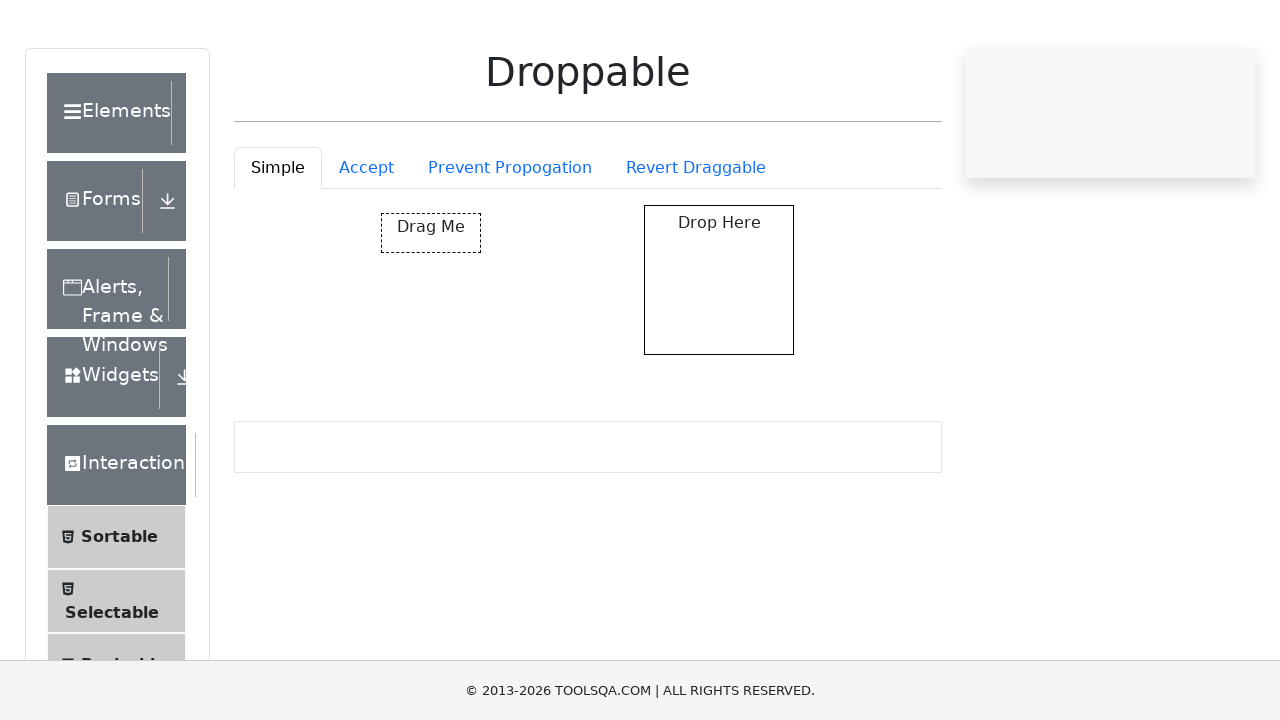

Located the draggable element with id 'draggable'
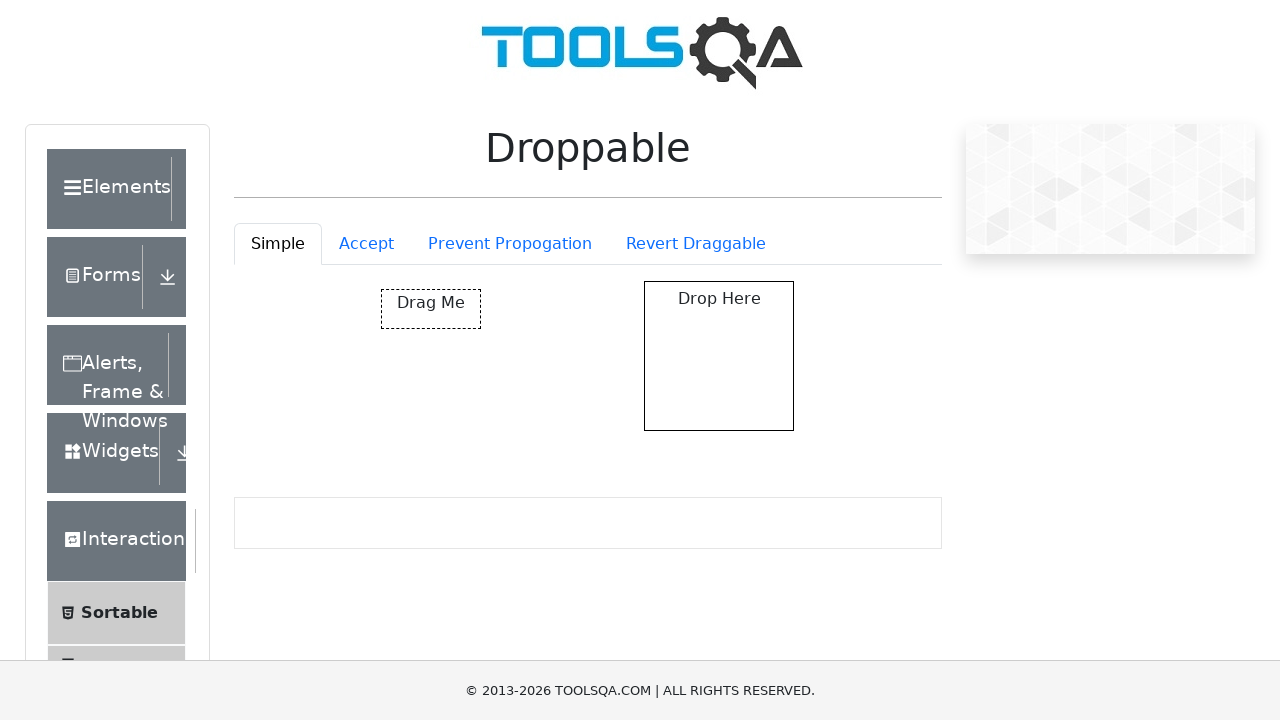

Located the drop target element with id 'droppable'
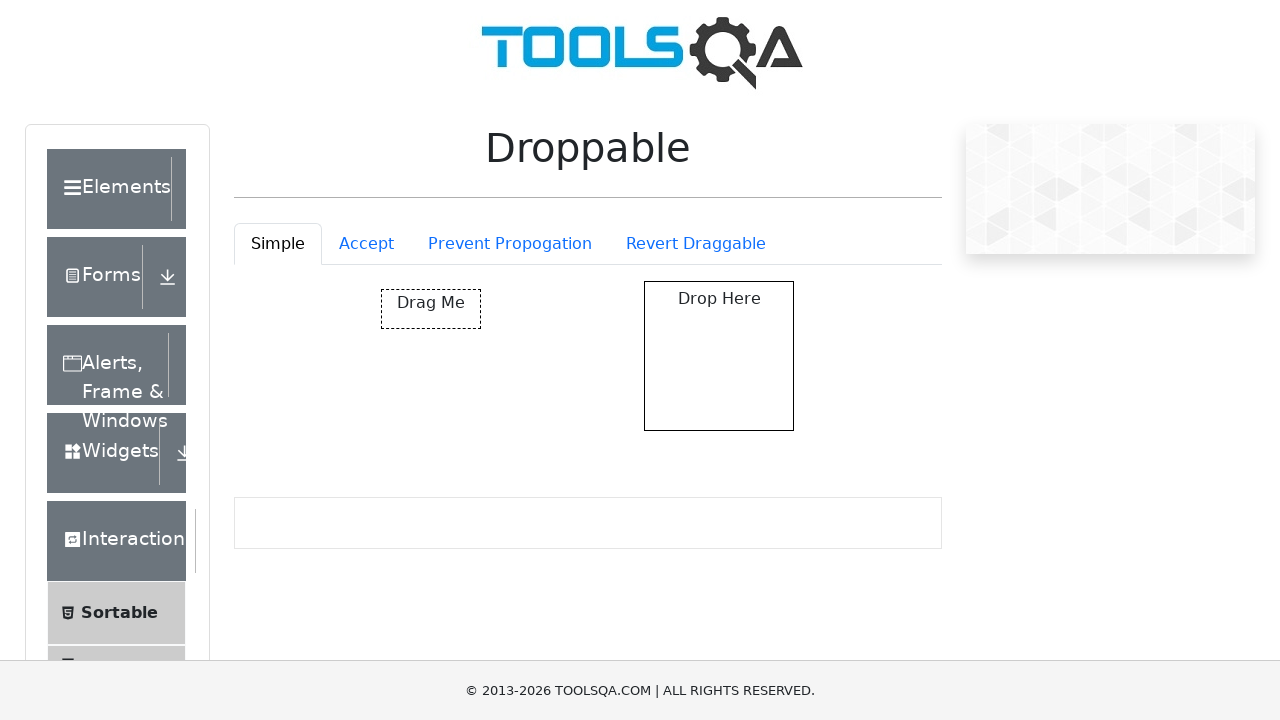

Dragged 'Drag me' element onto 'Drop here' target area at (719, 356)
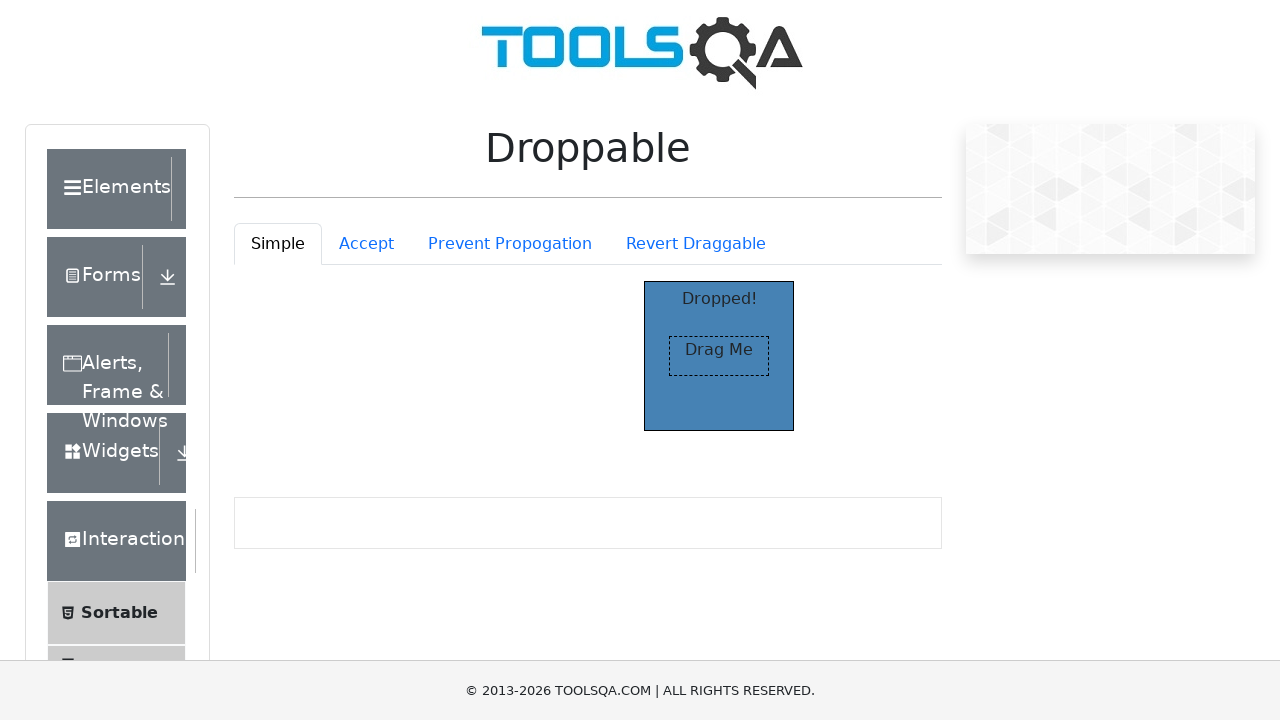

Verified that drop target text changed to 'Dropped!'
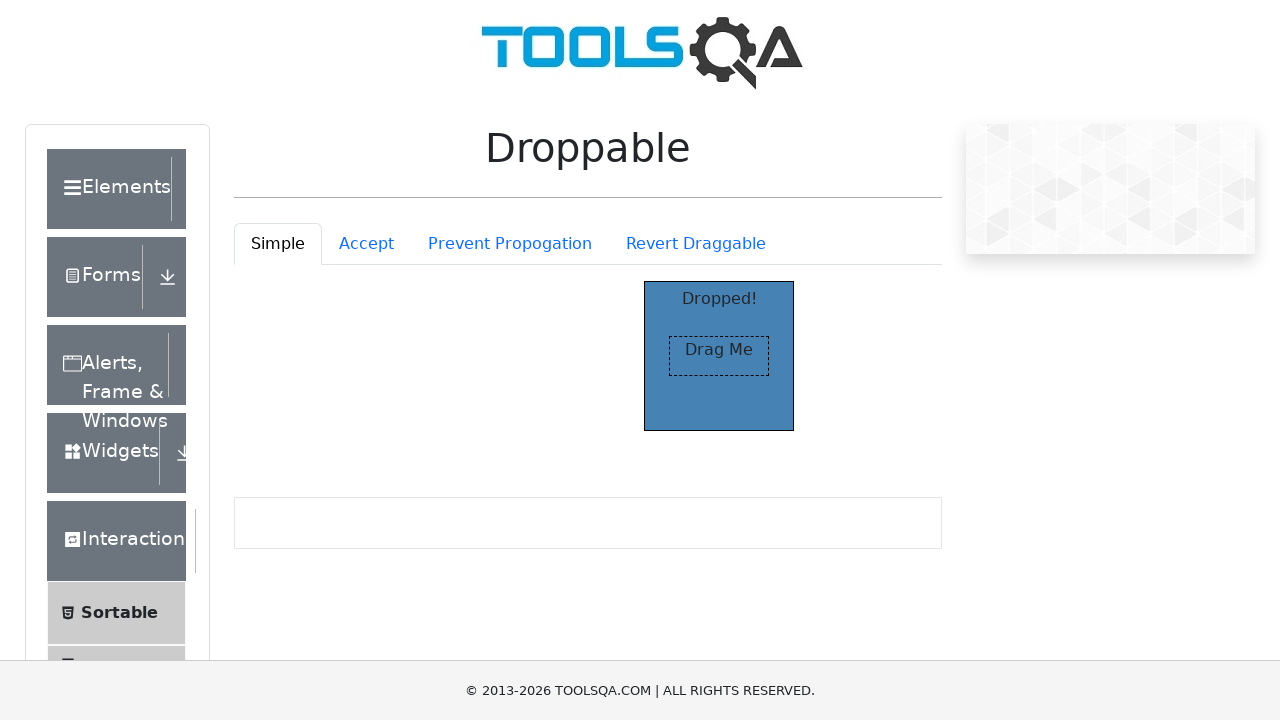

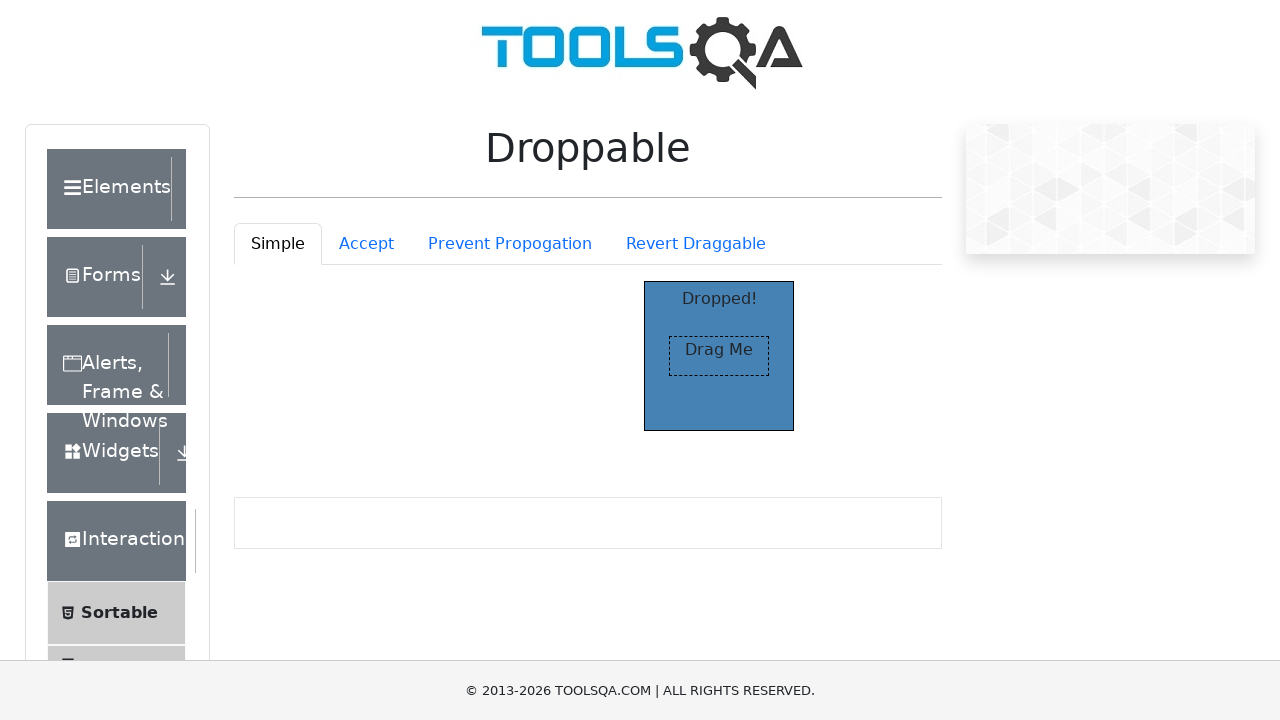